Tests menu display functionality by navigating to the restaurant homepage and clicking on the Menu section to view dishes and prices

Starting URL: https://cbarnc.github.io/Group3-repo-projects/

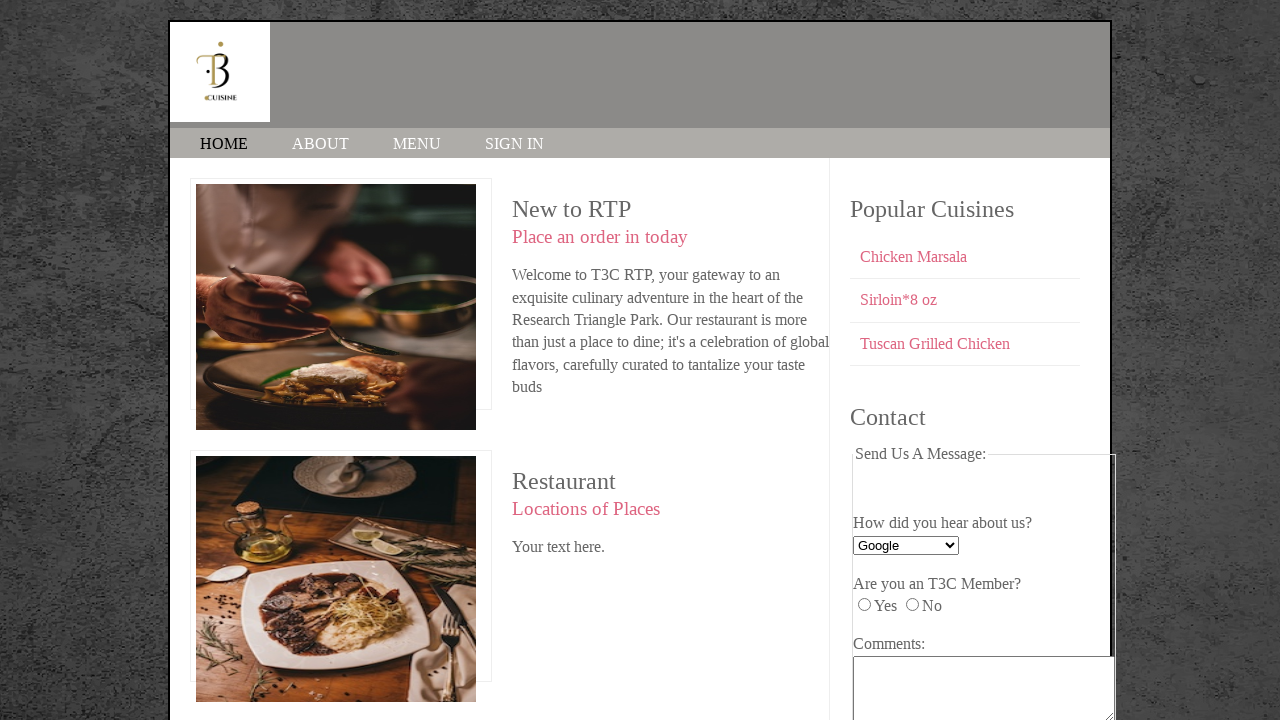

Clicked on the MENU link at (417, 144) on text=MENU
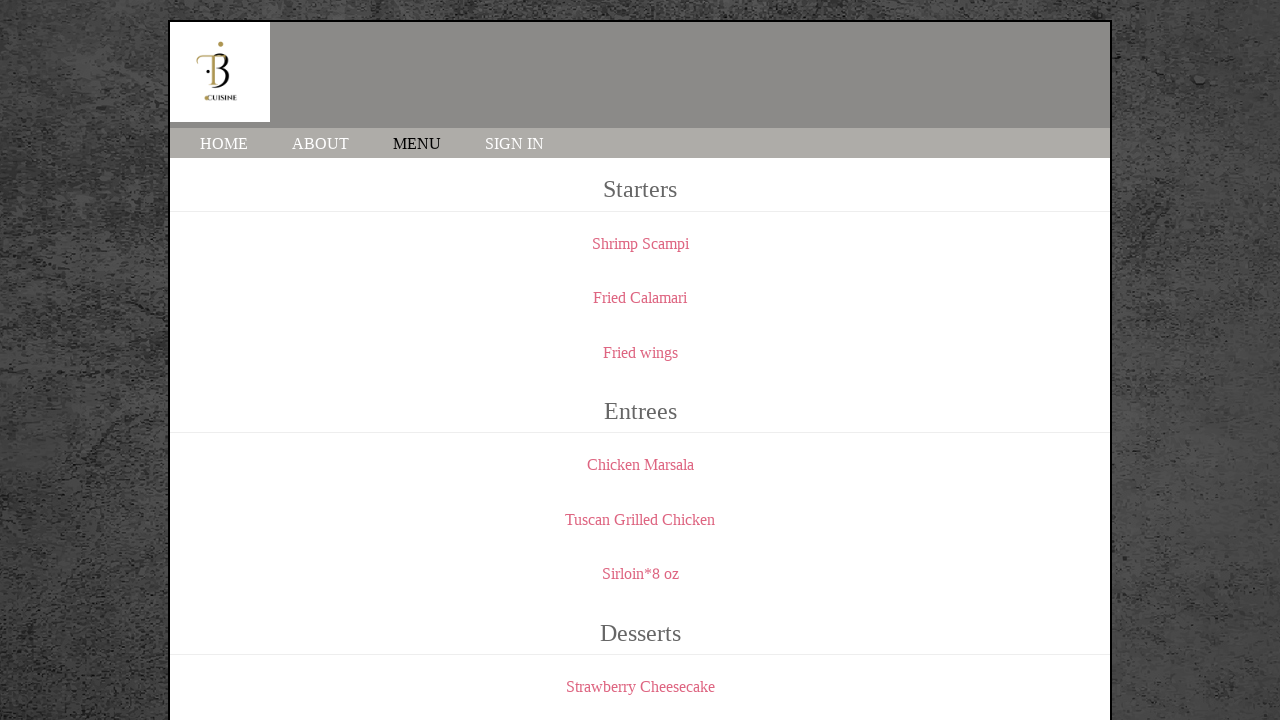

Menu items loaded and menu section is visible
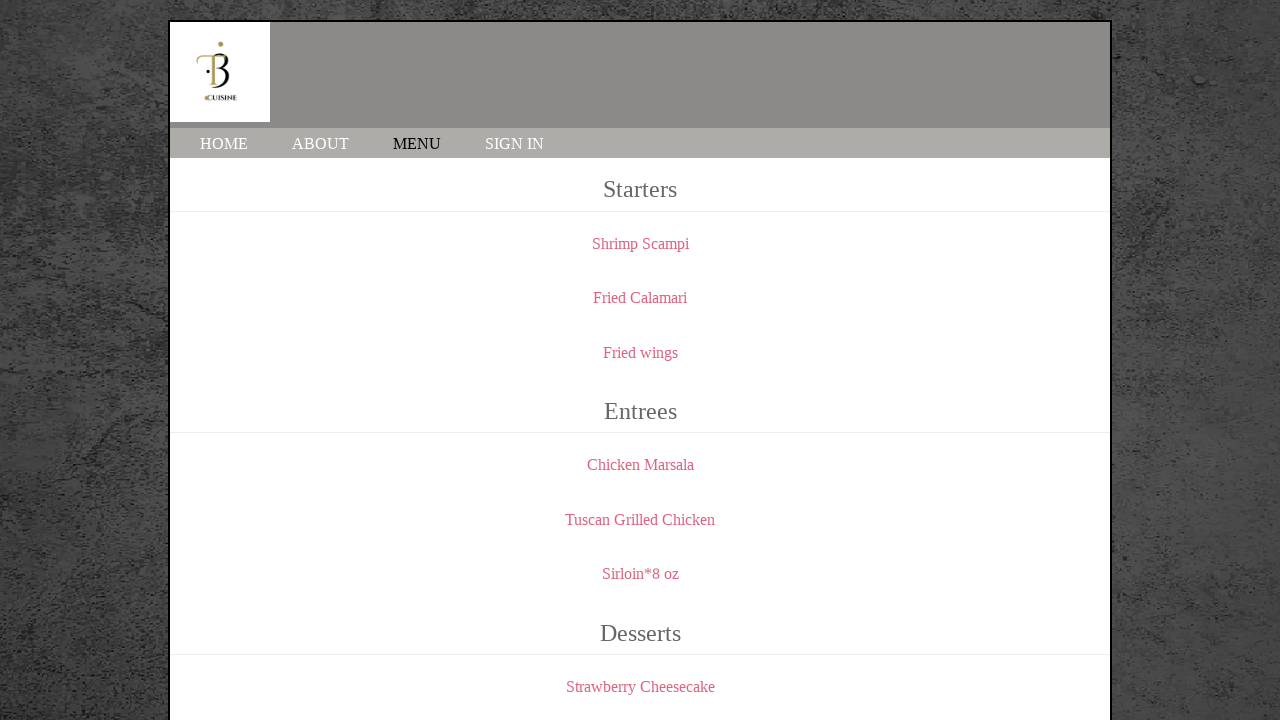

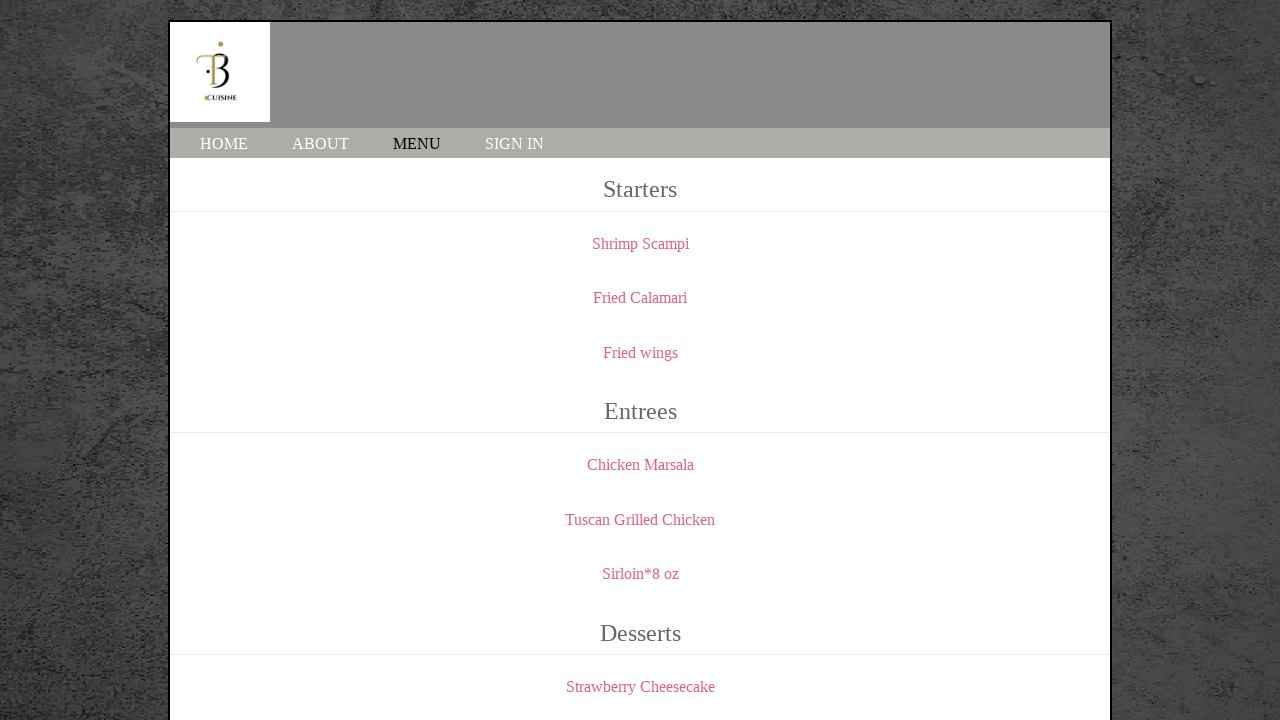